Tests slider interaction by clicking and dragging a range slider element to move it right and then left using mouse actions.

Starting URL: https://demoqa.com/slider

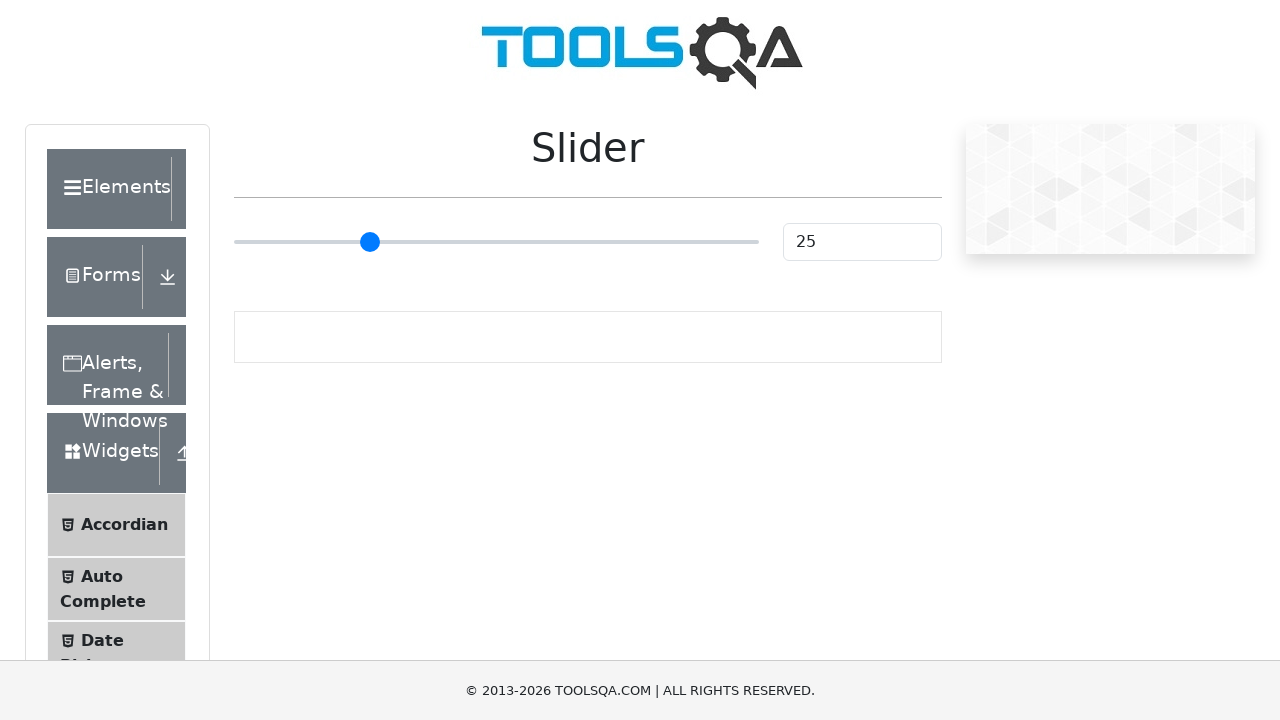

Located the range slider element
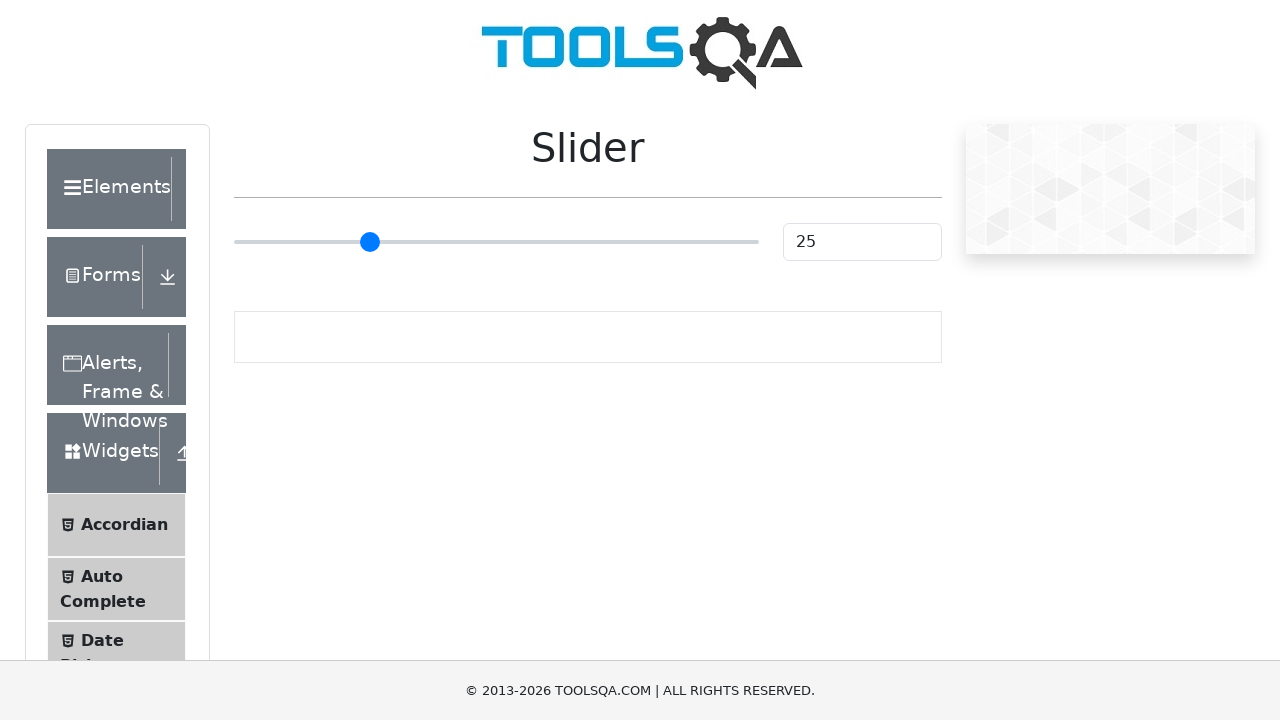

Slider element is now visible
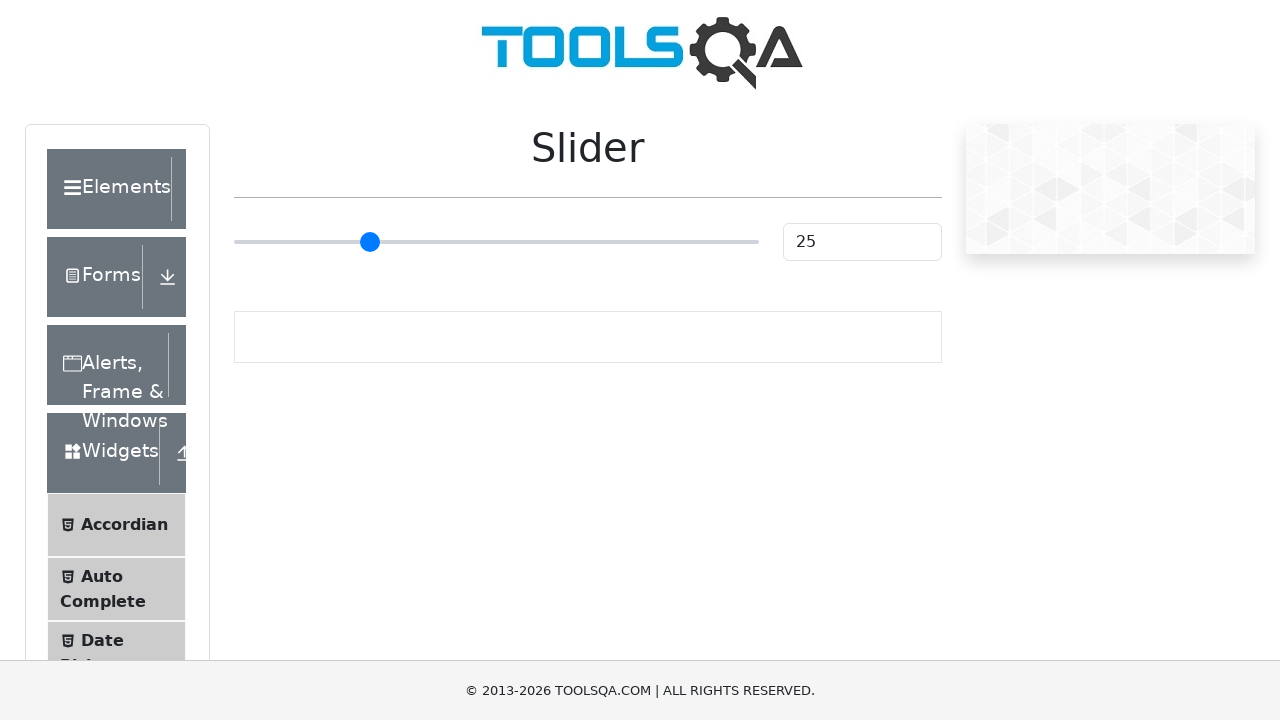

Retrieved bounding box coordinates of the slider
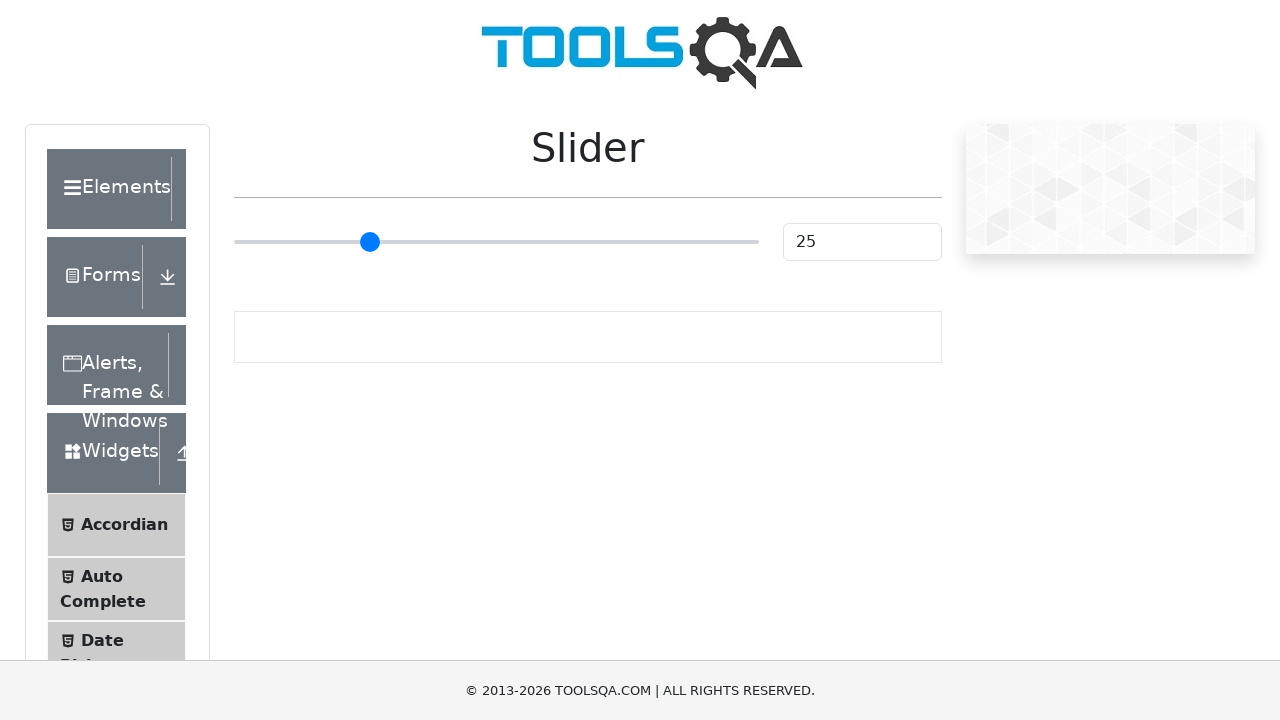

Moved mouse to center of slider at (496, 242)
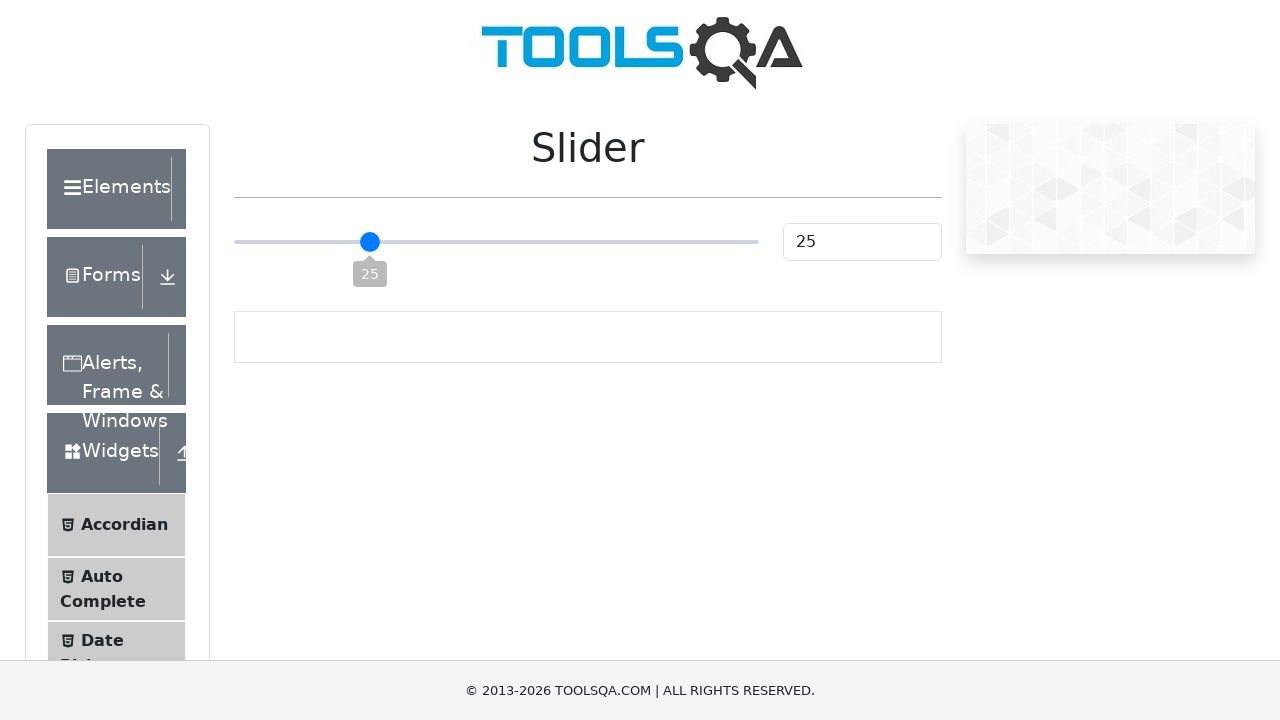

Pressed mouse button down on slider at (496, 242)
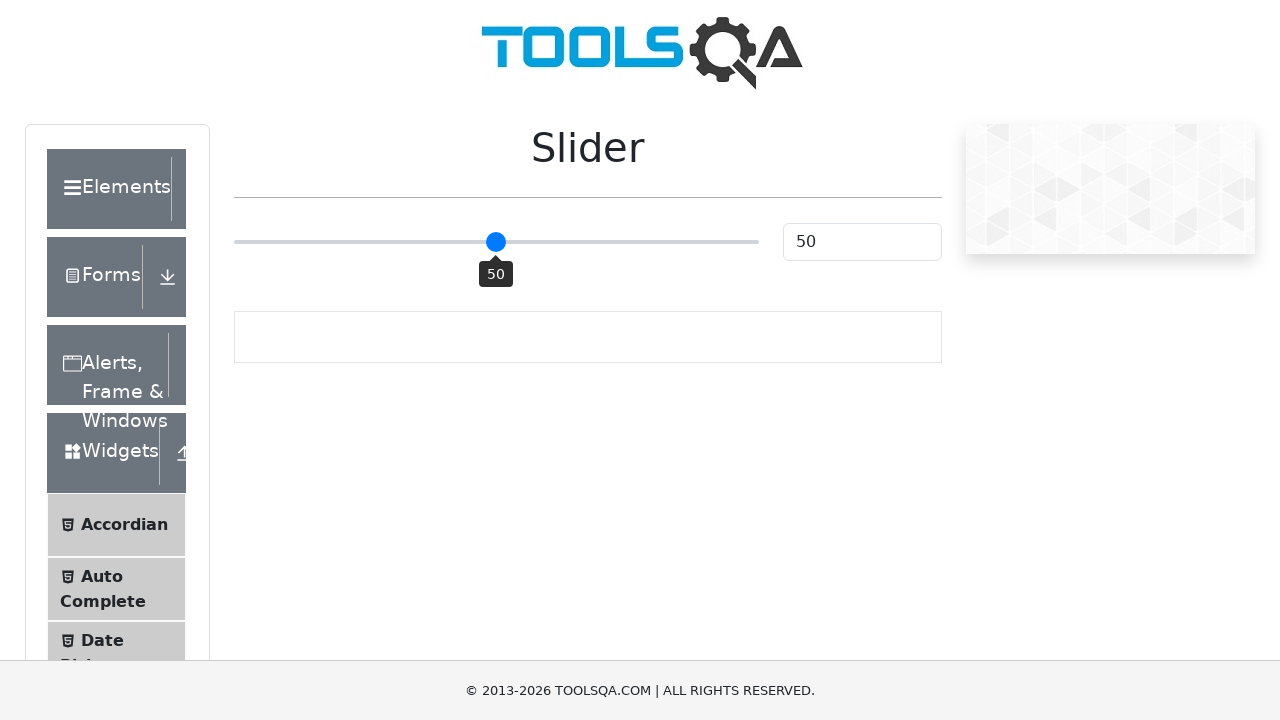

Dragged slider to the right by 25 pixels at (521, 242)
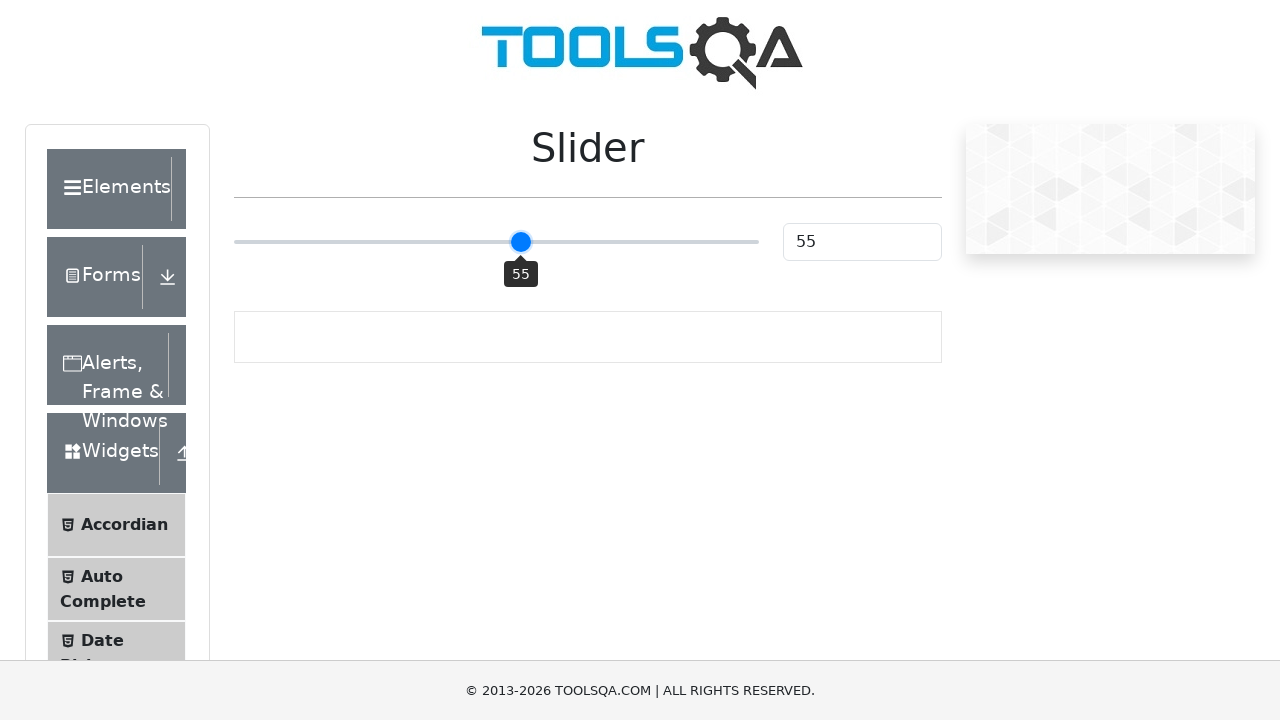

Released mouse button, completing rightward drag at (521, 242)
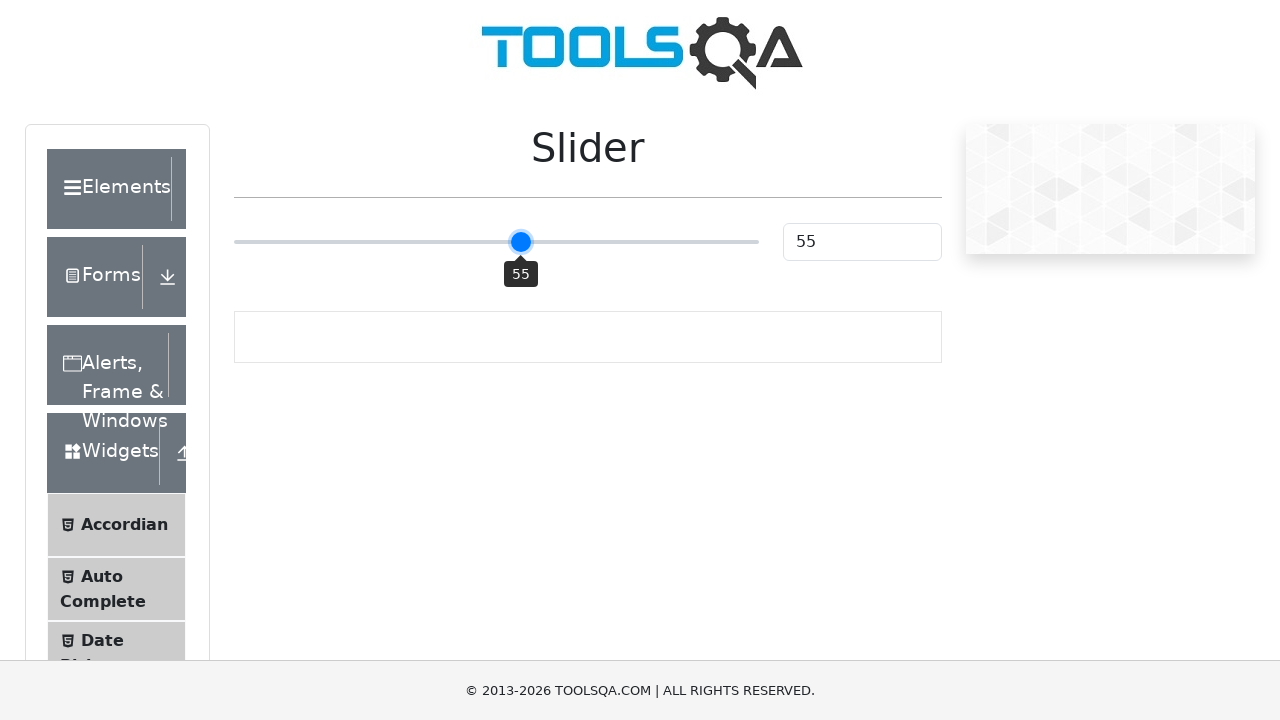

Waited 1000ms after dragging slider right
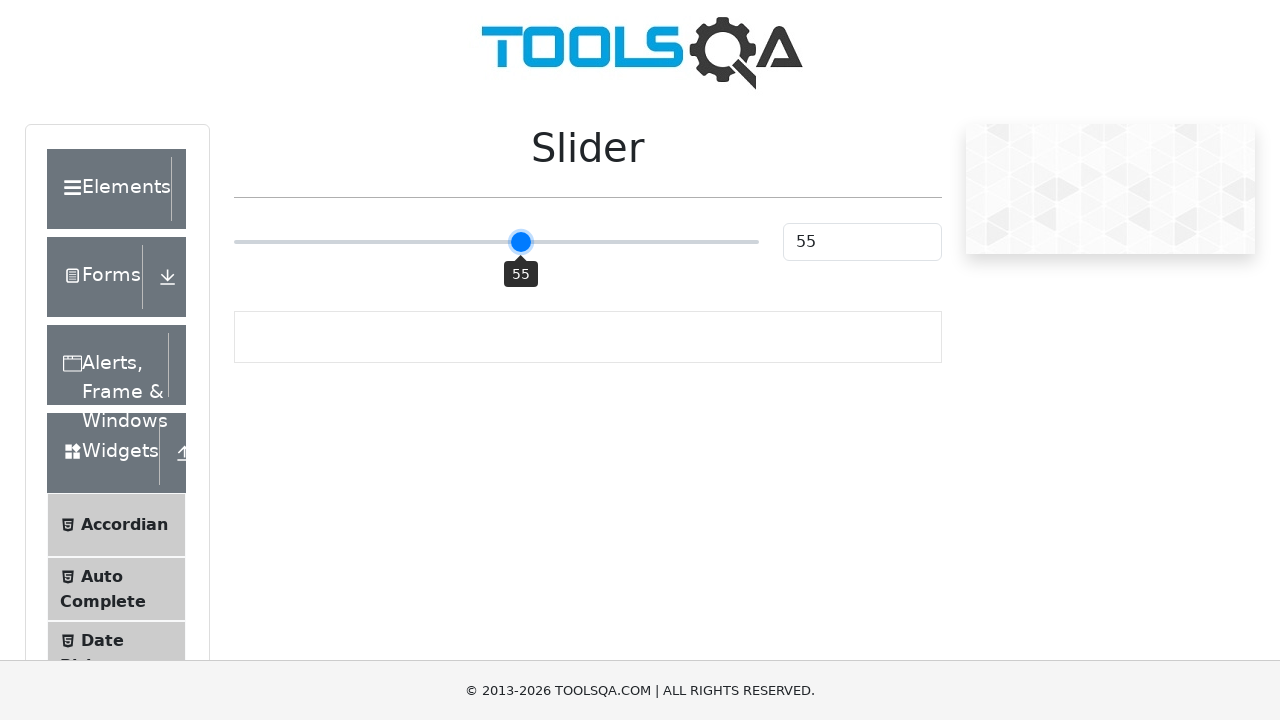

Retrieved updated bounding box coordinates of the slider
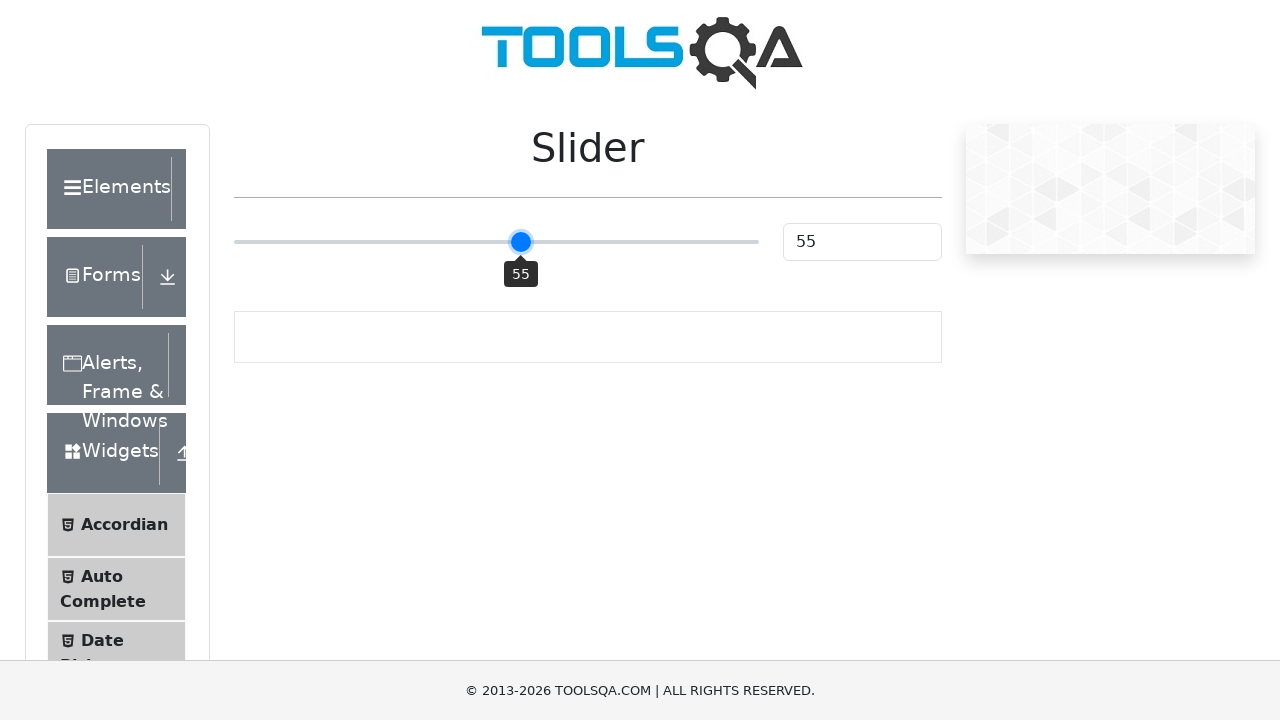

Moved mouse to center of slider at (496, 242)
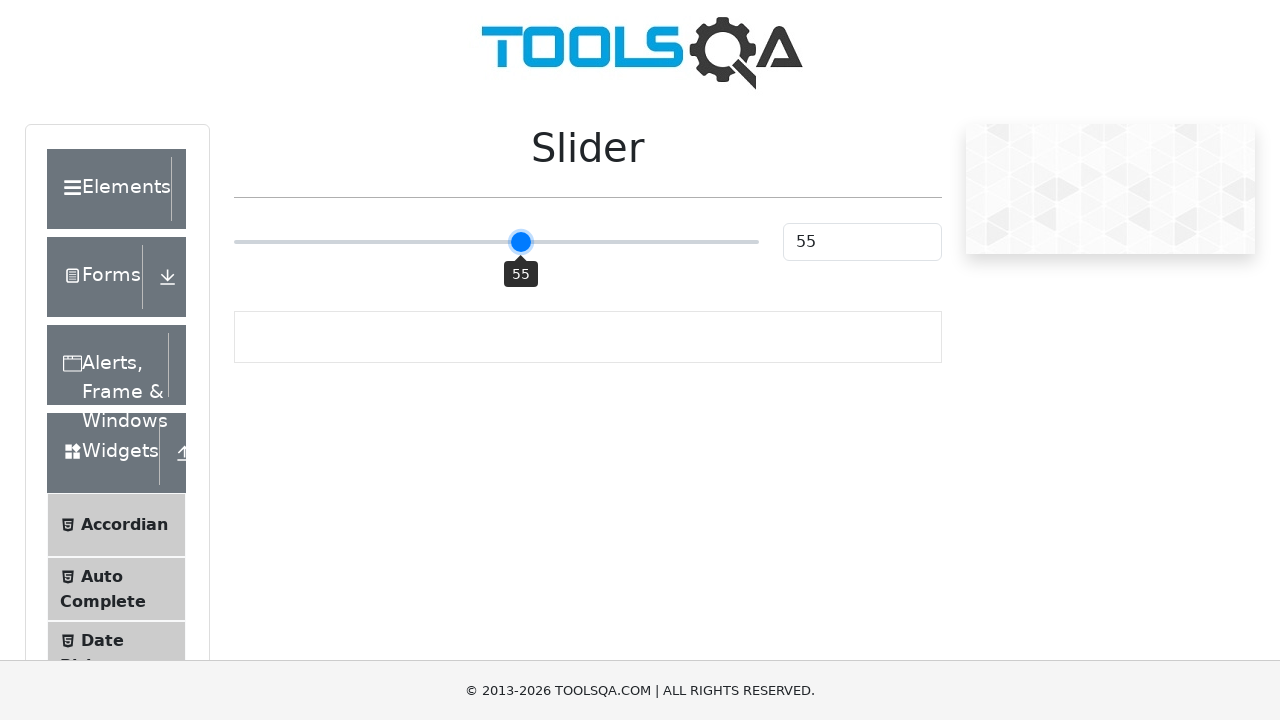

Pressed mouse button down on slider at (496, 242)
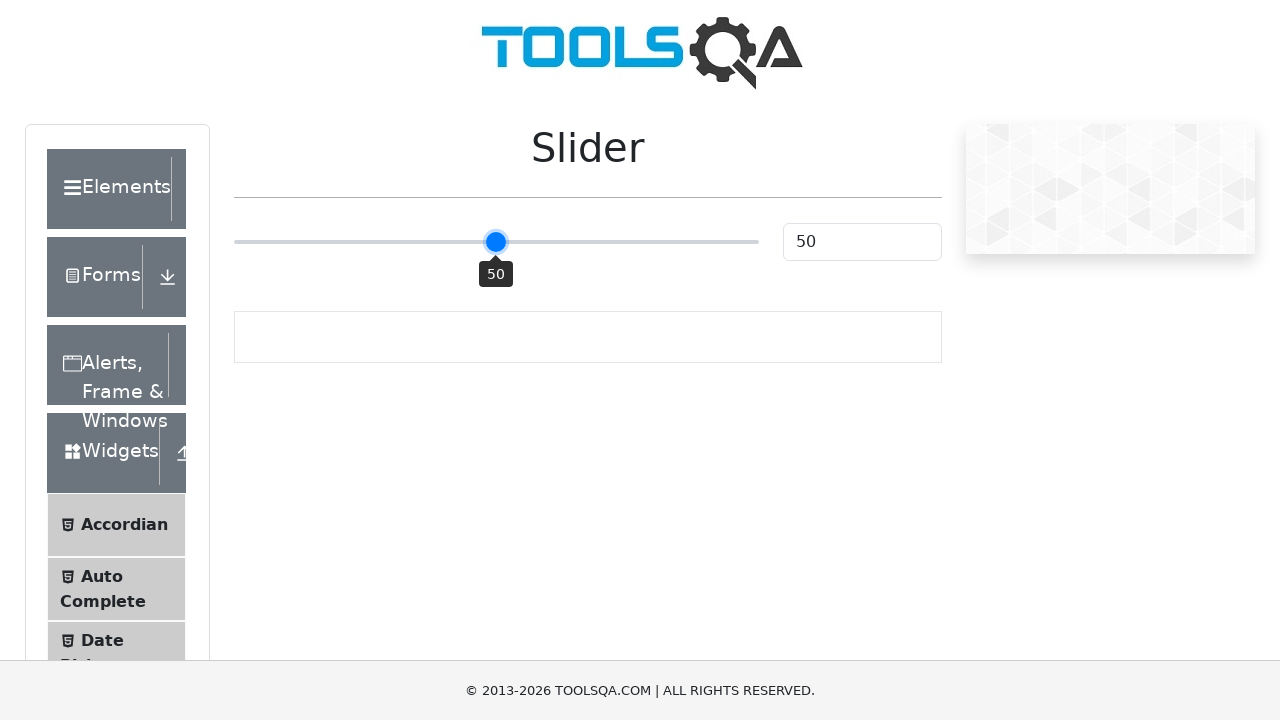

Dragged slider to the left by 25 pixels at (471, 242)
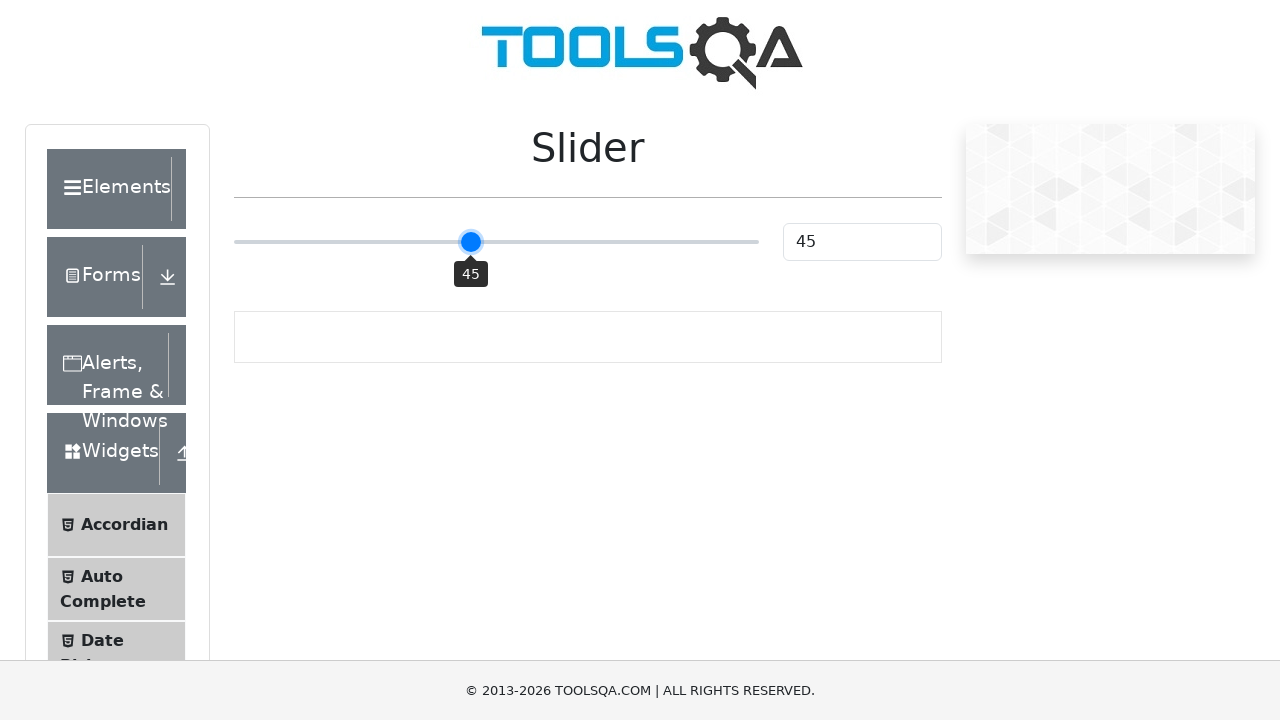

Released mouse button, completing leftward drag at (471, 242)
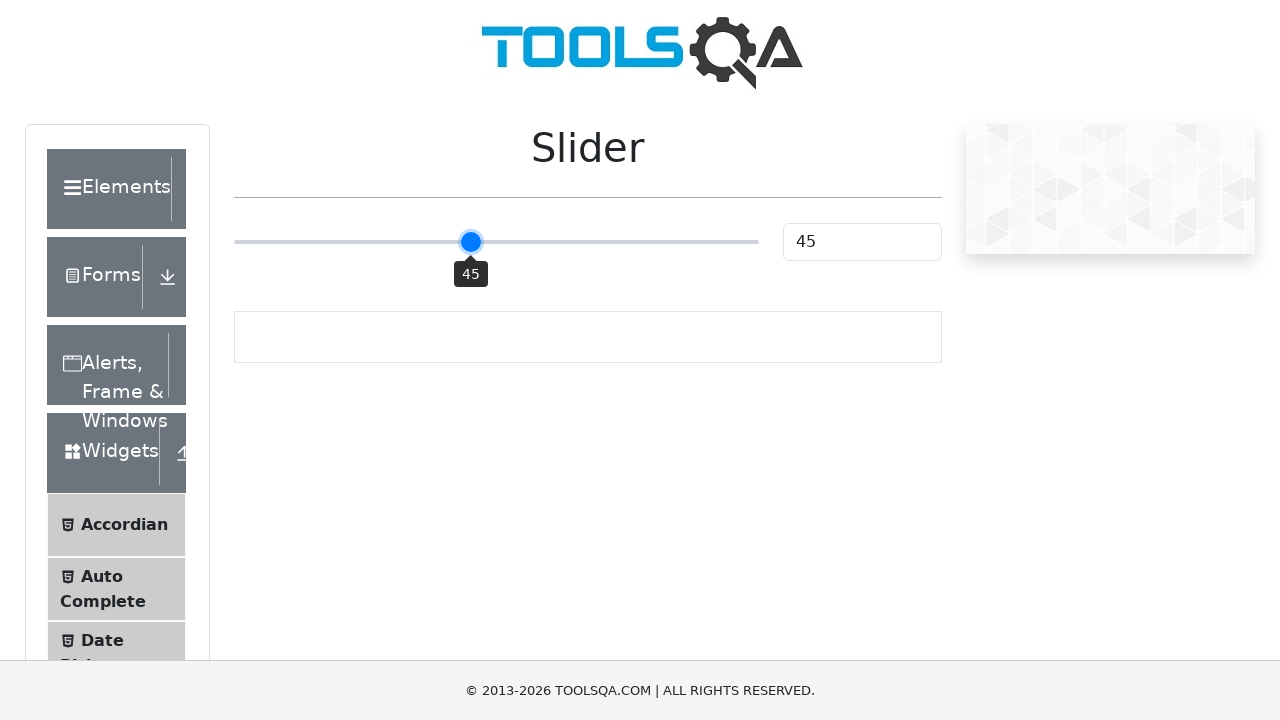

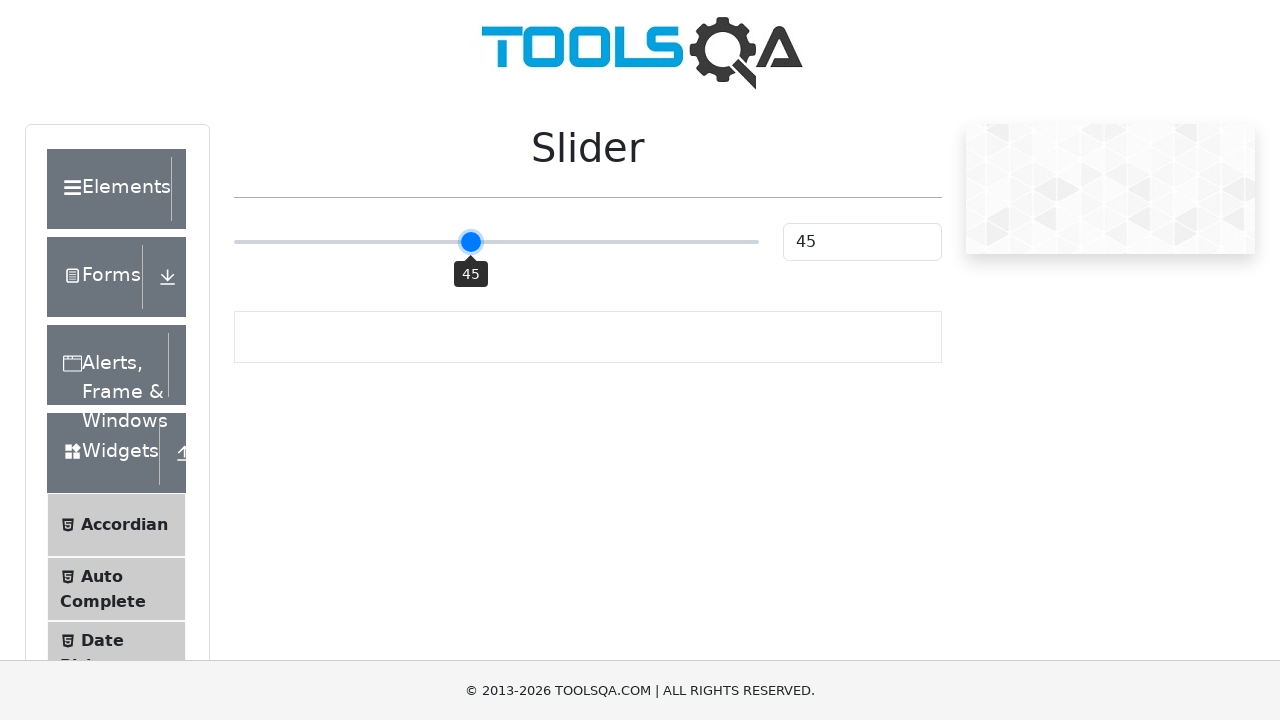